Tests dropdown selection functionality by selecting values from multiple dropdown elements using value attribute, then performs keyboard operations

Starting URL: https://sqatools.in/dummy-booking-website/

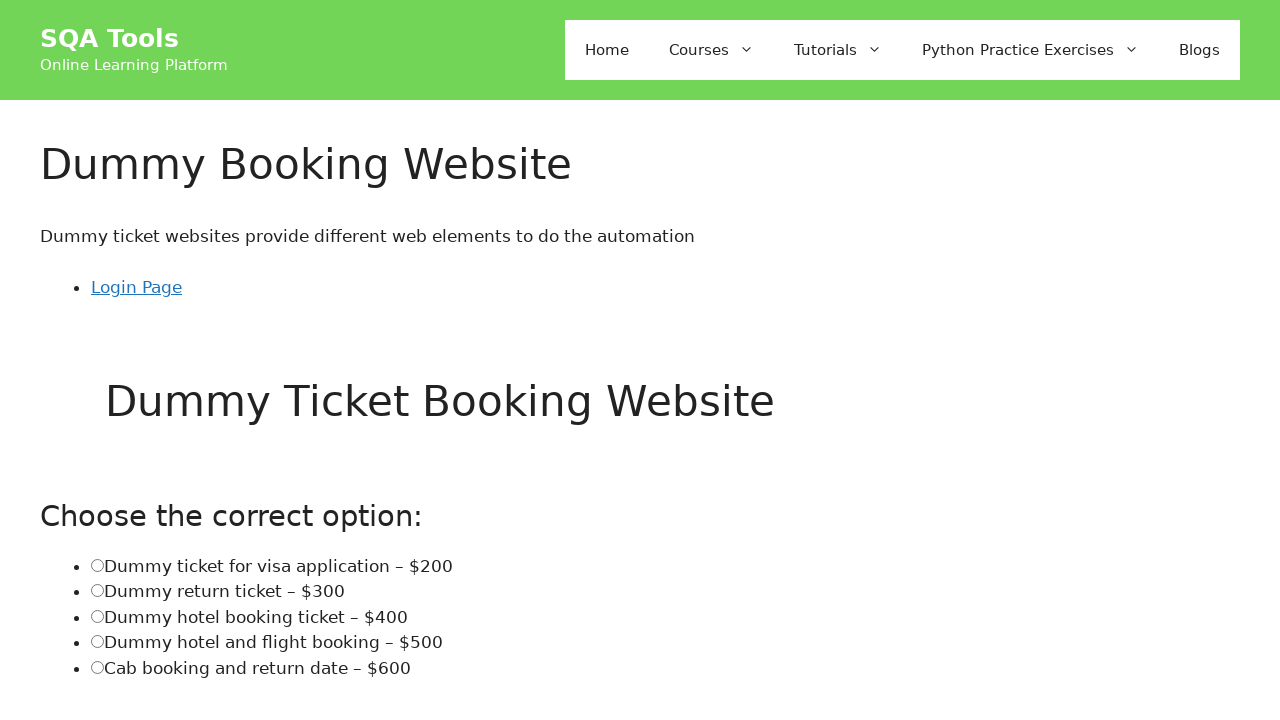

Selected '3' from passengers dropdown (#admorepass) on #admorepass
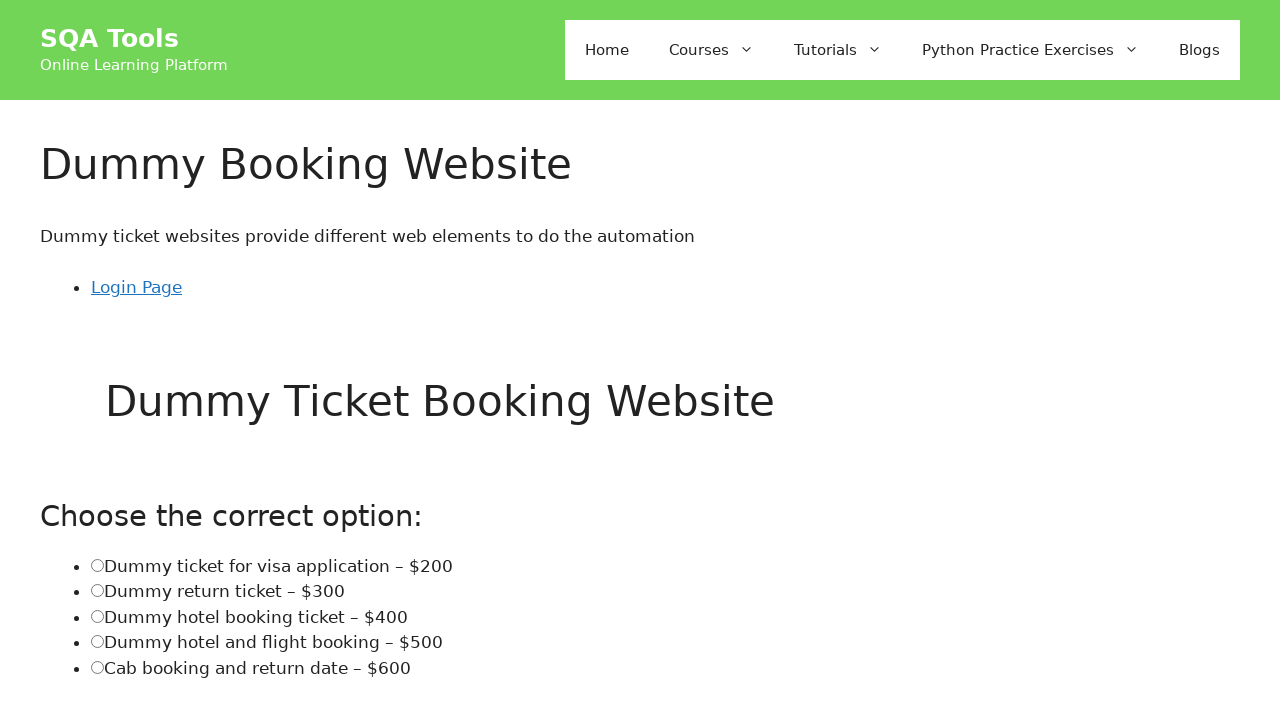

Selected 'AQ' from billing country dropdown (#billing_country) on #billing_country
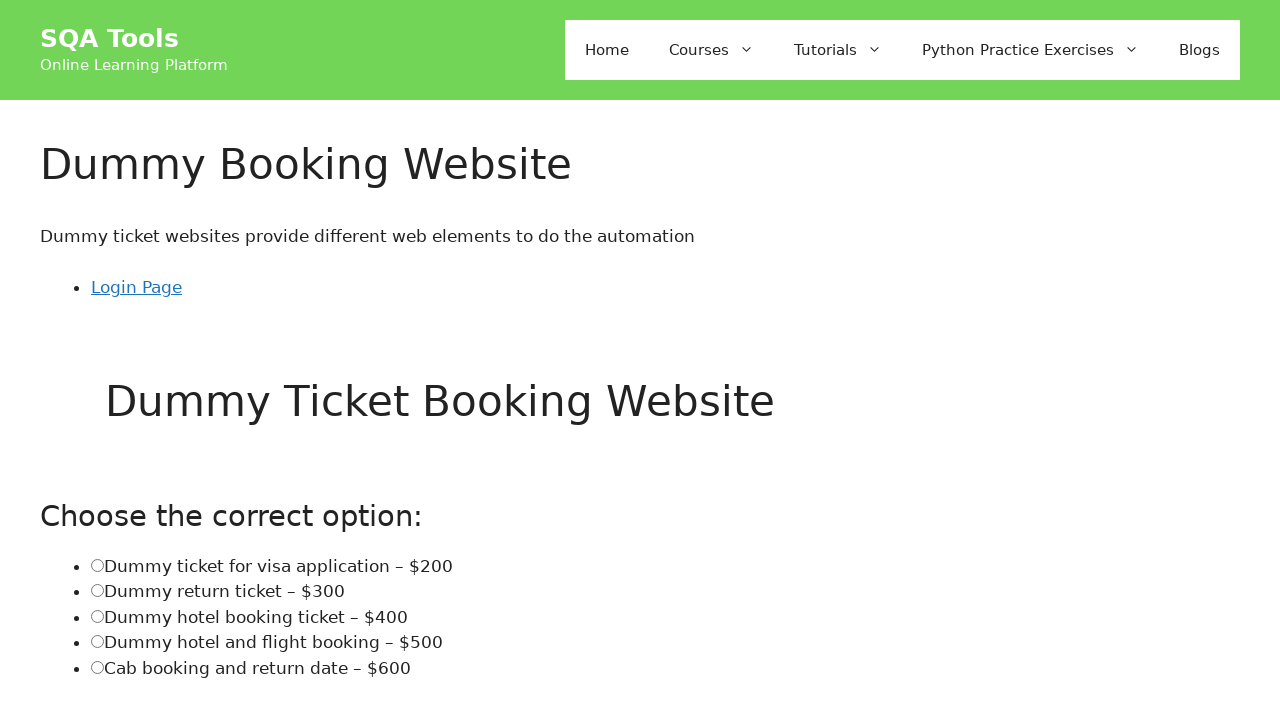

Pressed Control+A to select all content in billing country dropdown on #billing_country
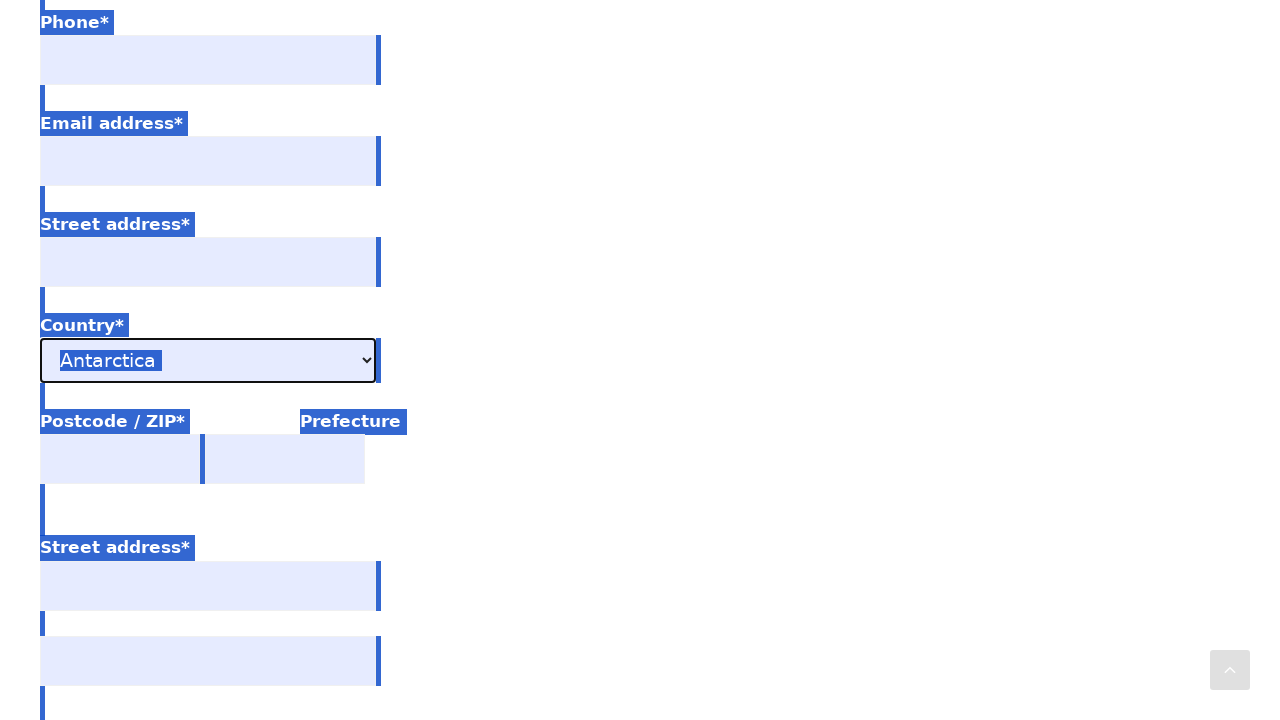

Pressed F12 to open developer tools on #billing_country
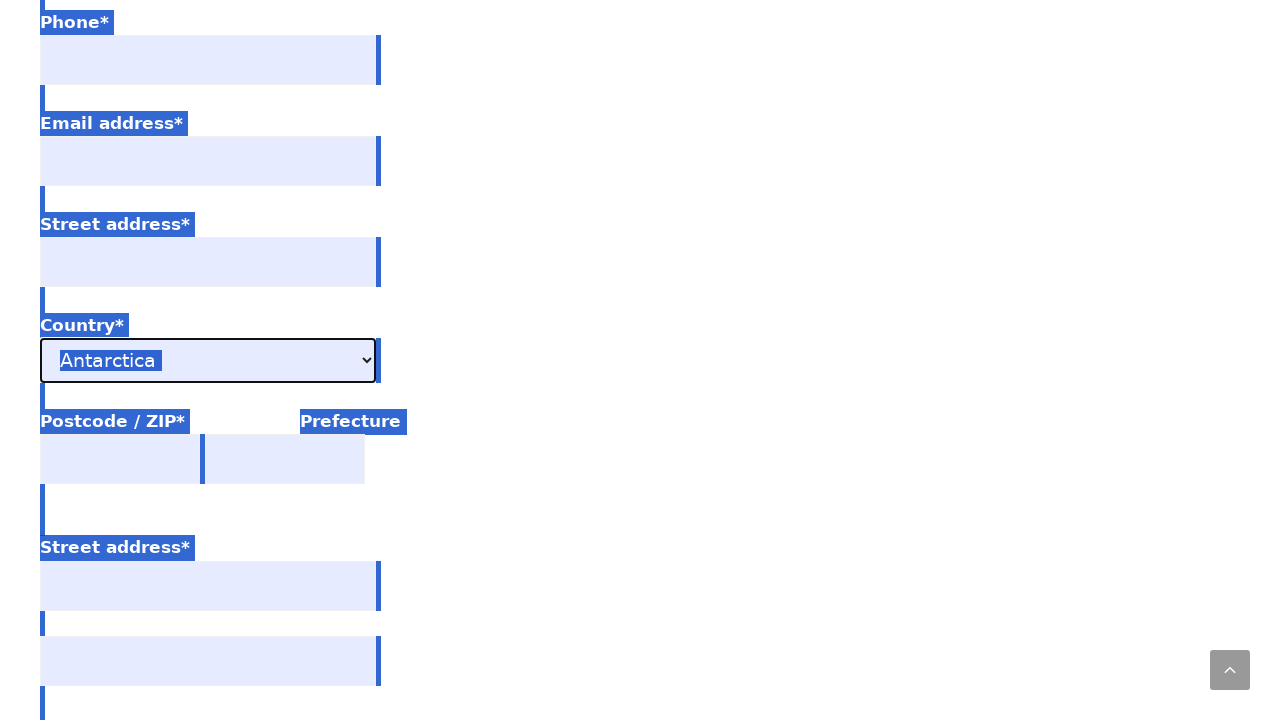

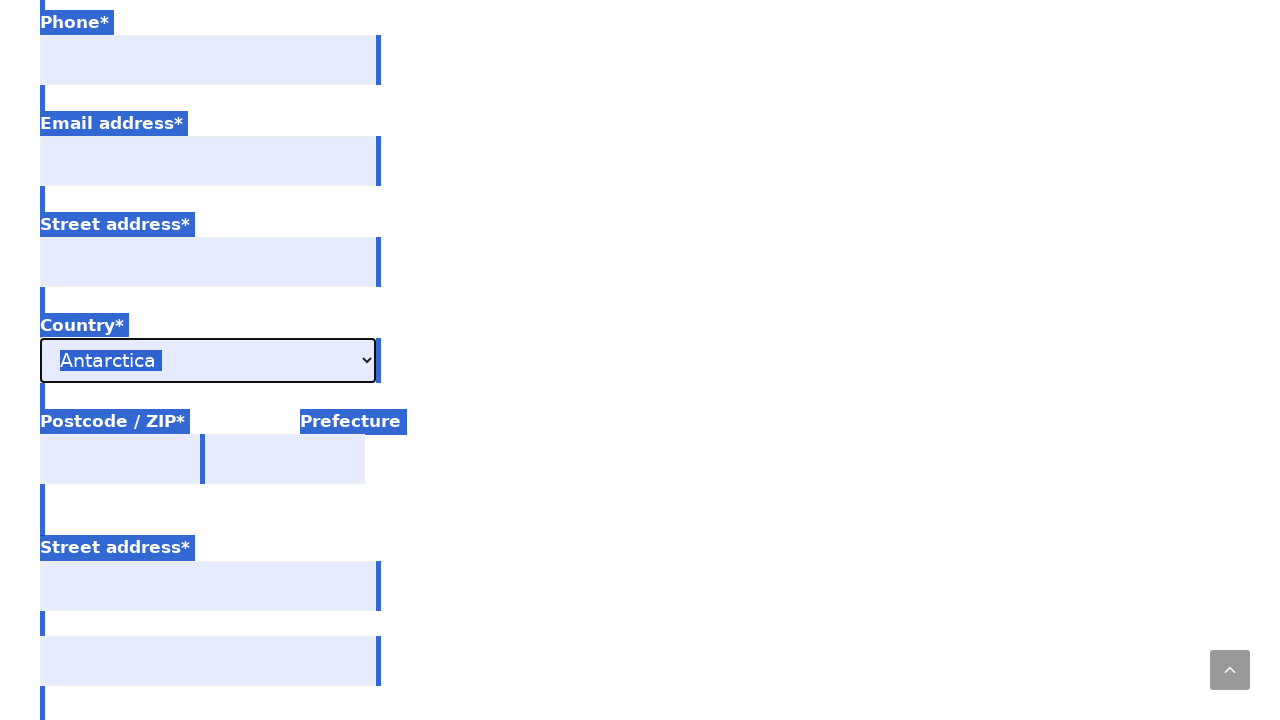